Tests browser window handling by opening multiple windows/tabs and switching between them to verify navigation

Starting URL: https://demoqa.com/browser-windows

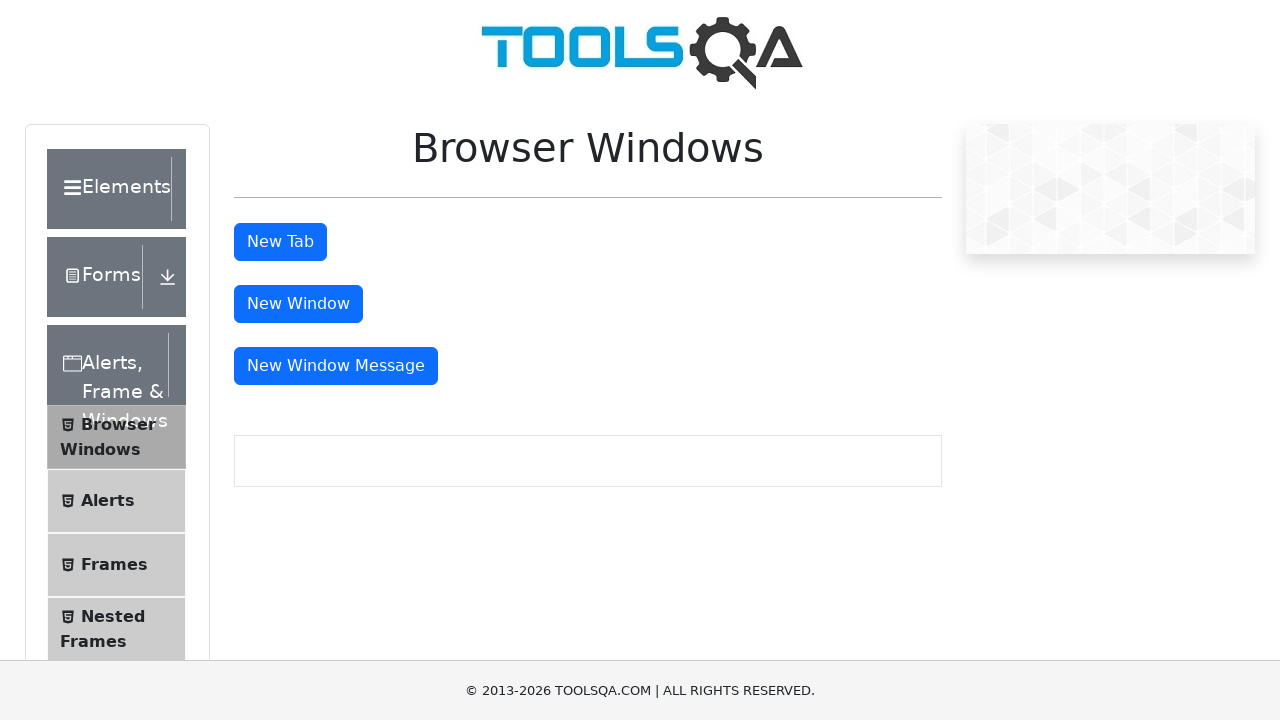

Clicked button to open new tab at (280, 242) on #tabButton
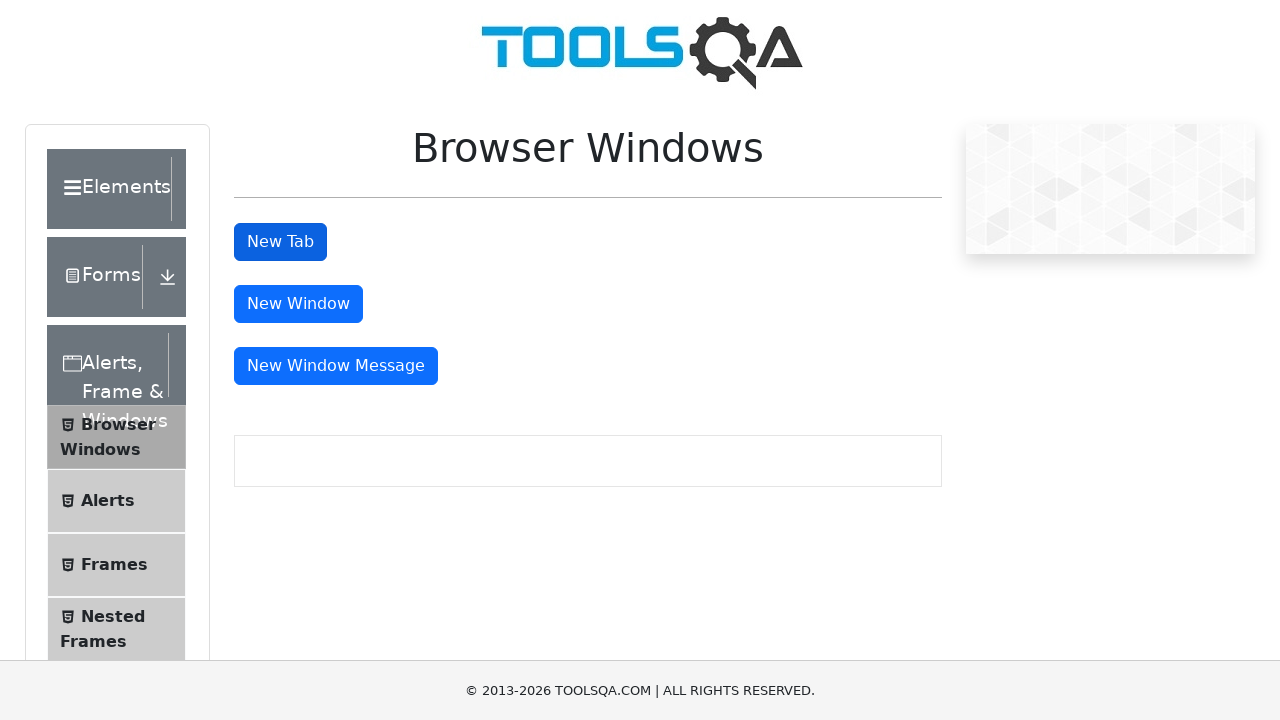

Clicked button to open new window at (298, 304) on #windowButton
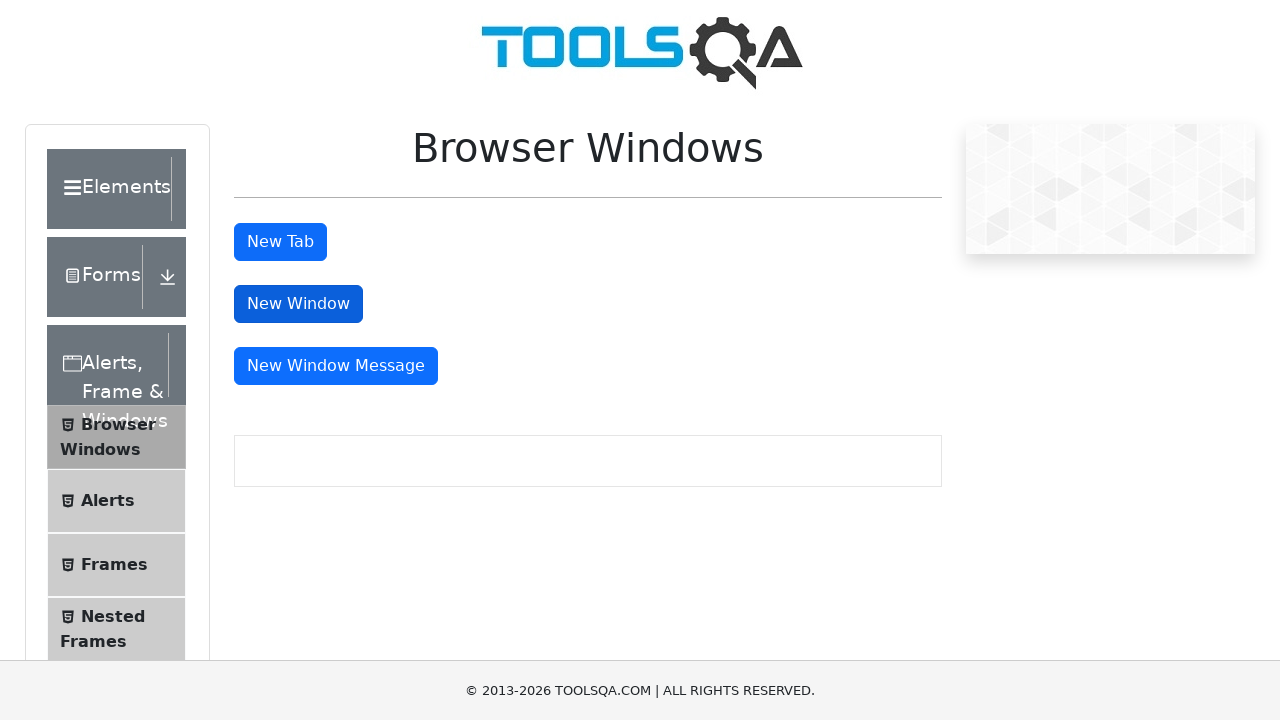

Clicked button to open message window at (336, 366) on #messageWindowButton
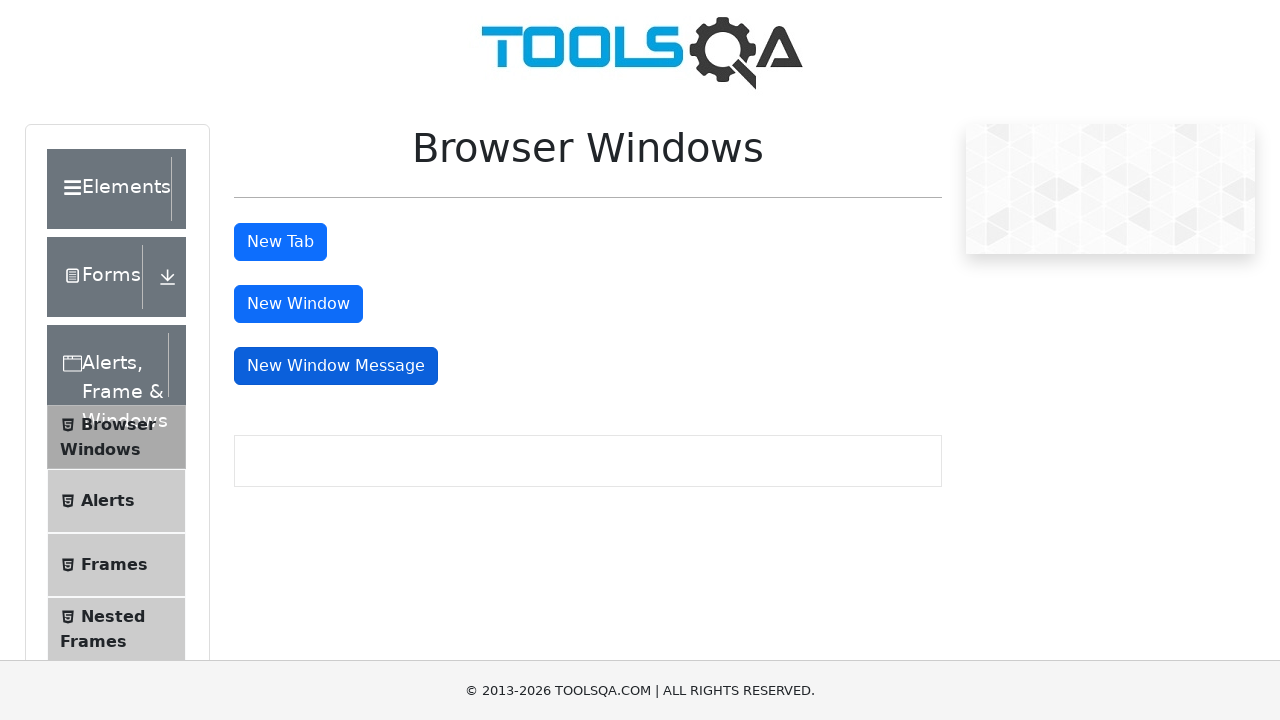

Retrieved all open pages/windows from context
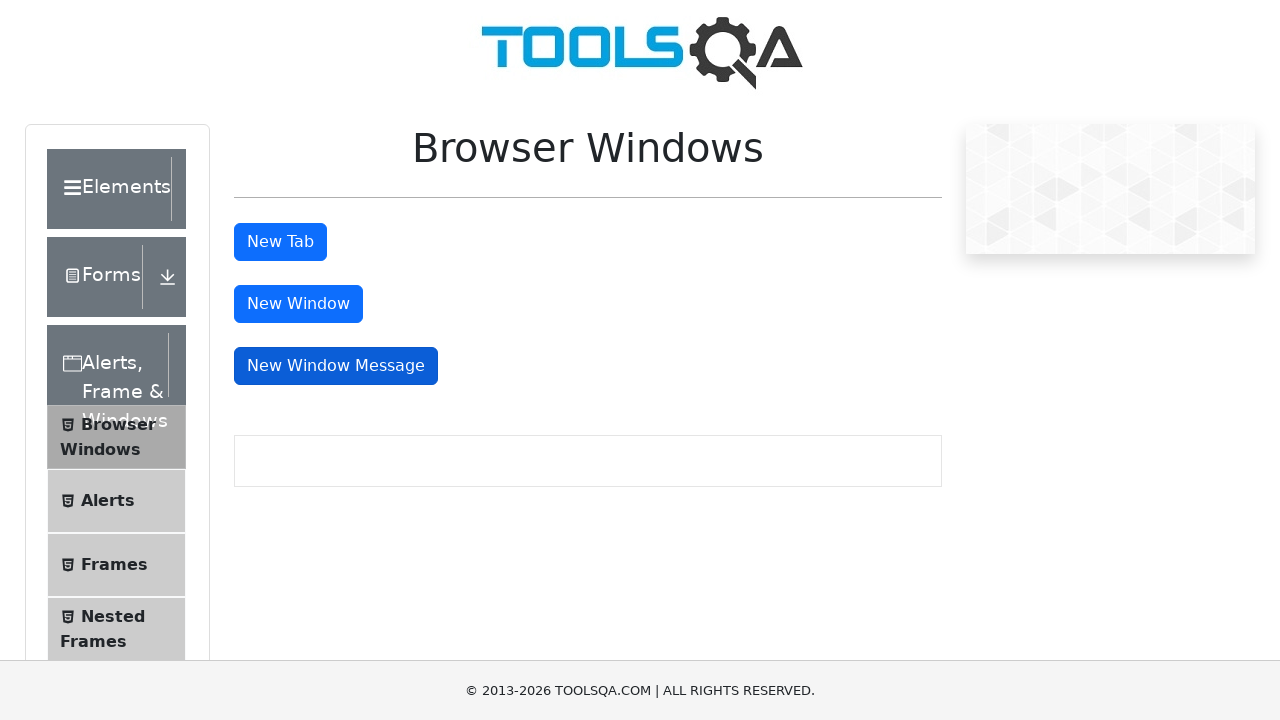

Switched to page with title: demosite
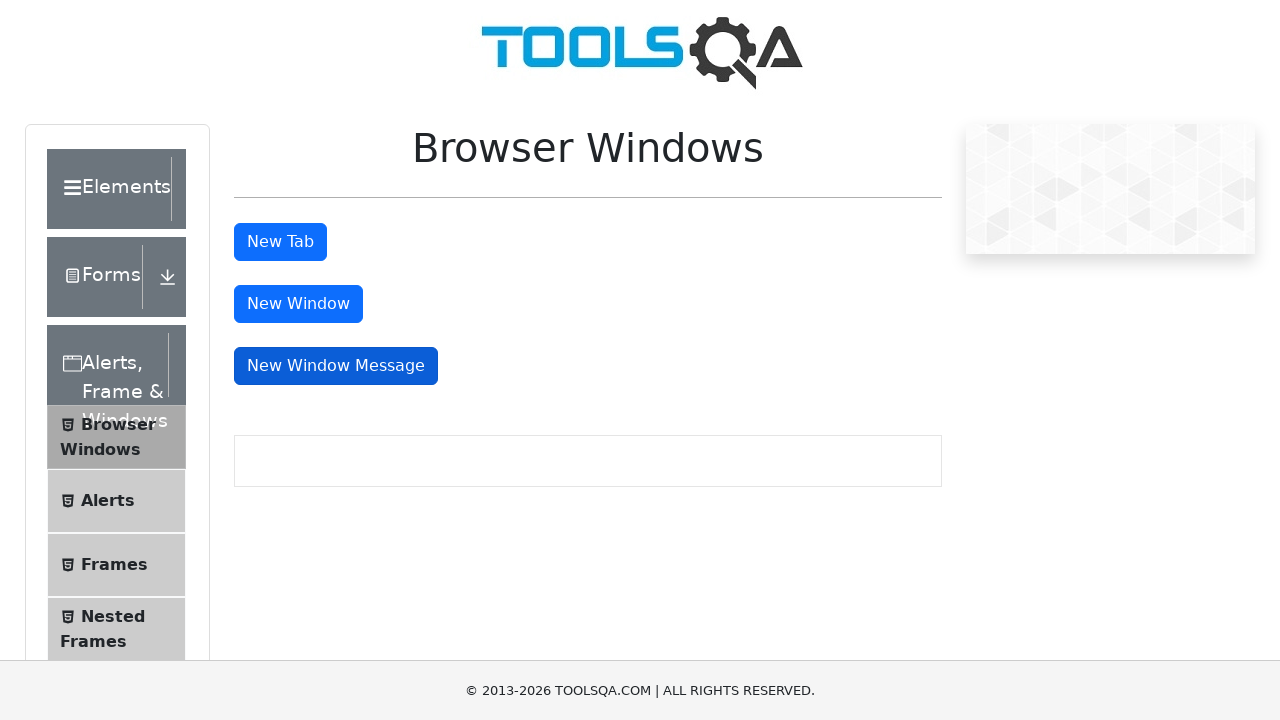

Switched to page with title: 
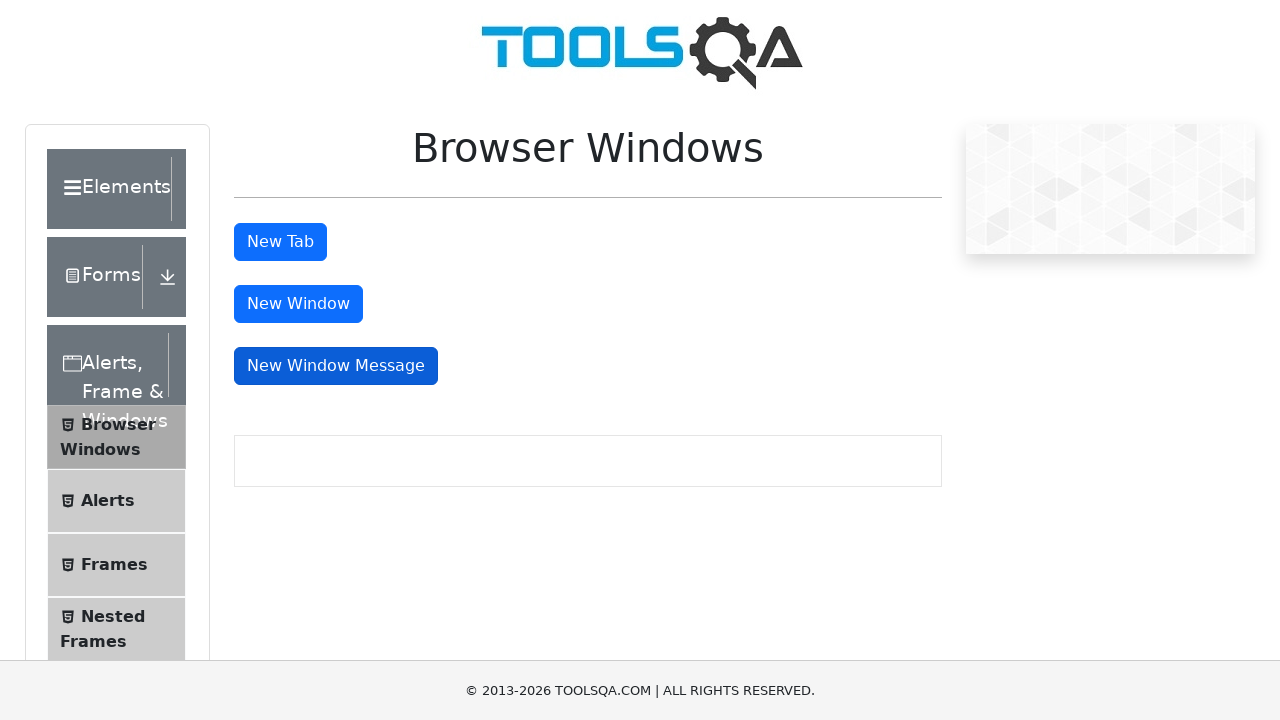

Switched to page with title: 
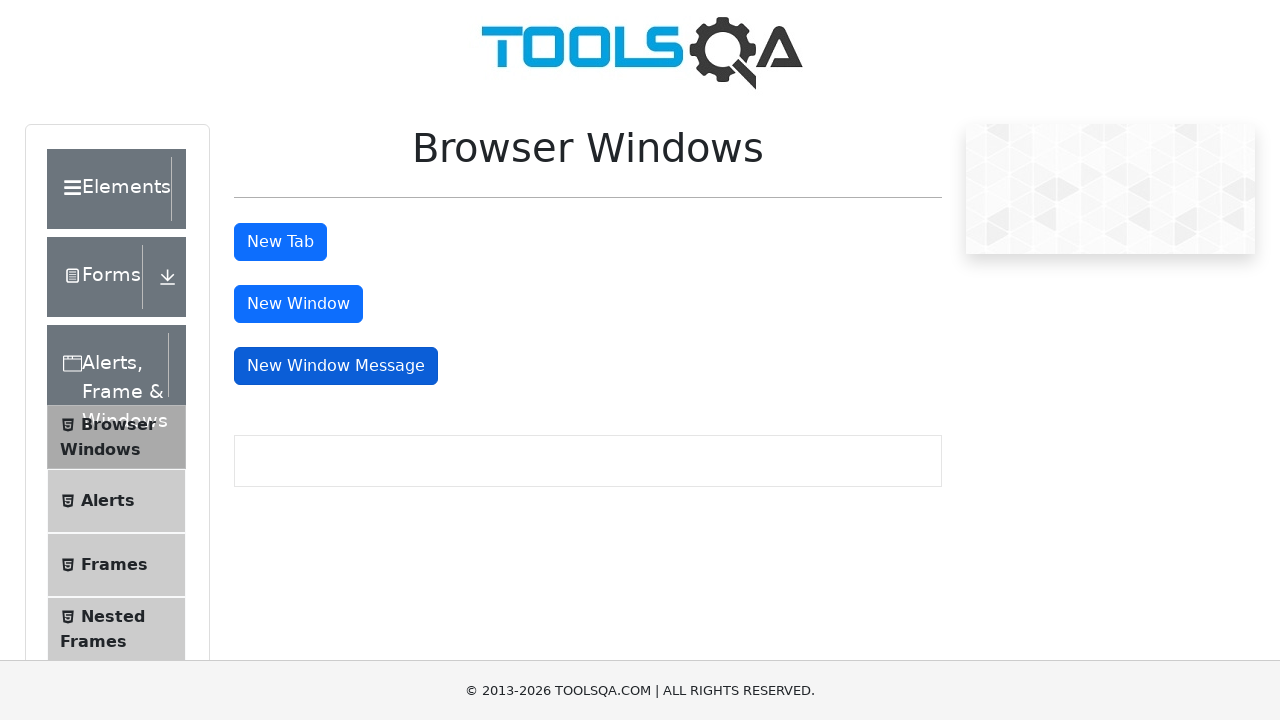

Switched to page with title: 
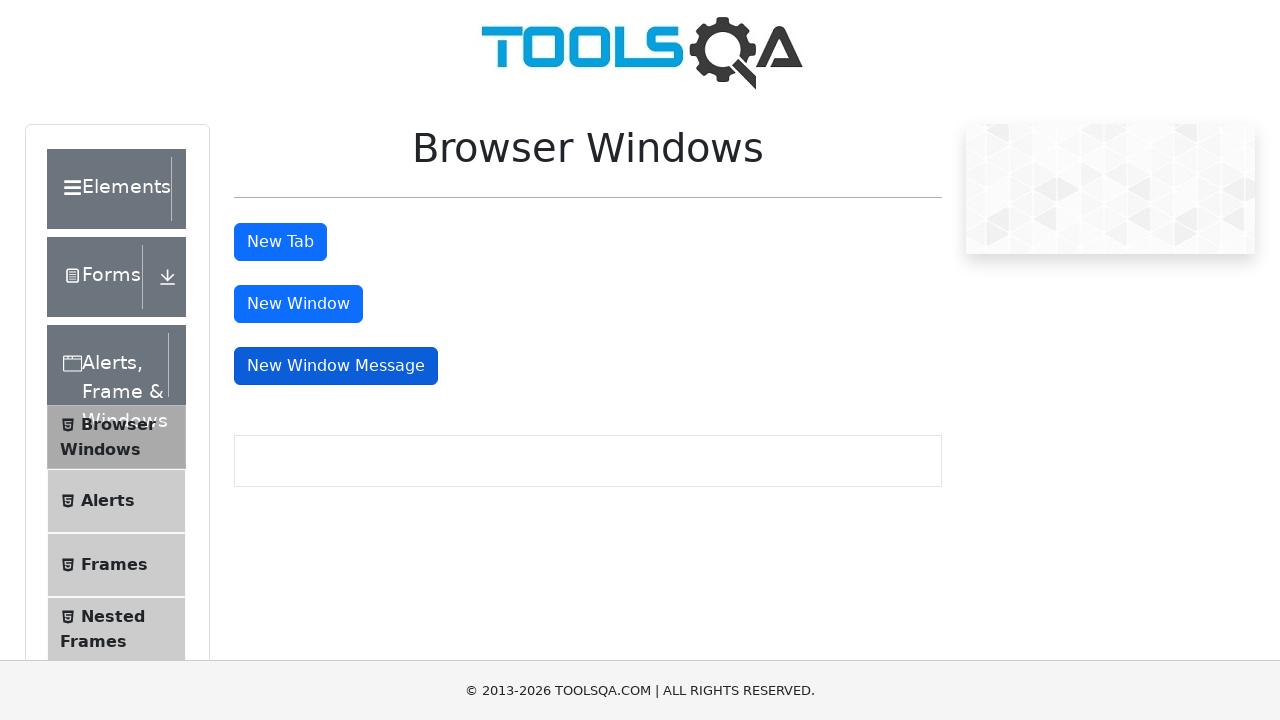

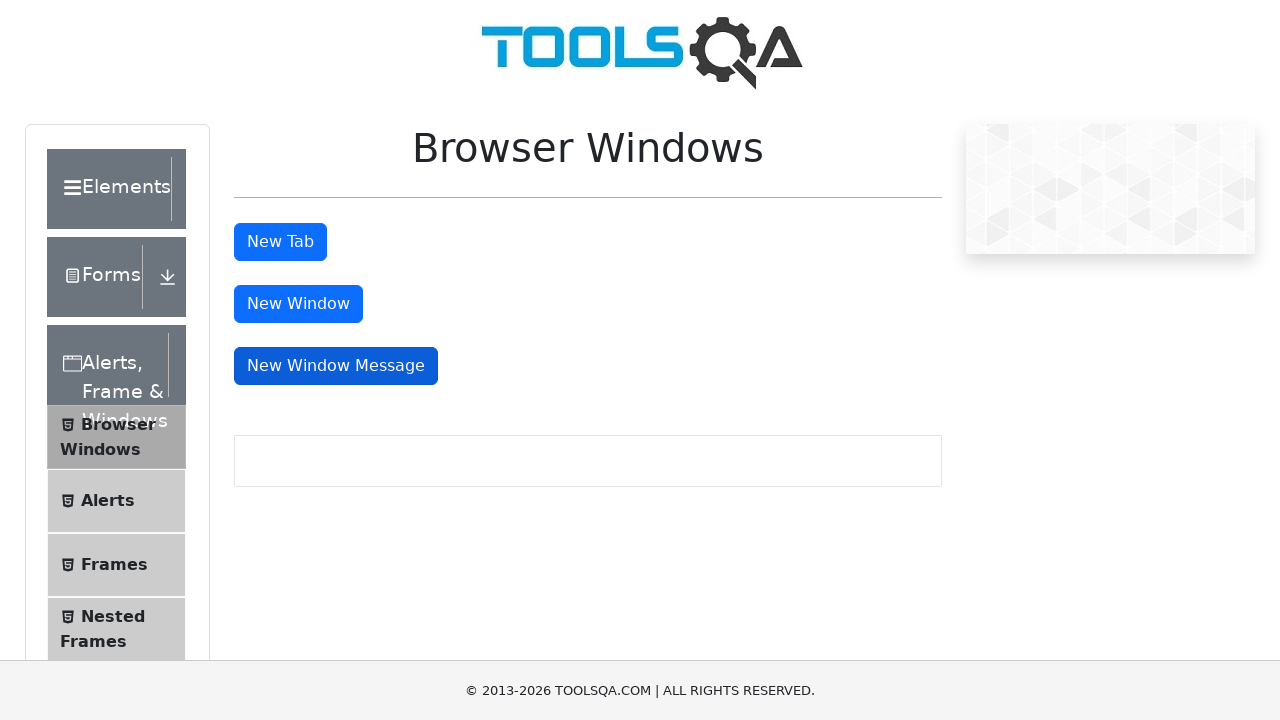